Solves a mathematical captcha by calculating a value from an element attribute, filling the answer, checking checkboxes, and submitting the form

Starting URL: http://suninjuly.github.io/get_attribute.html

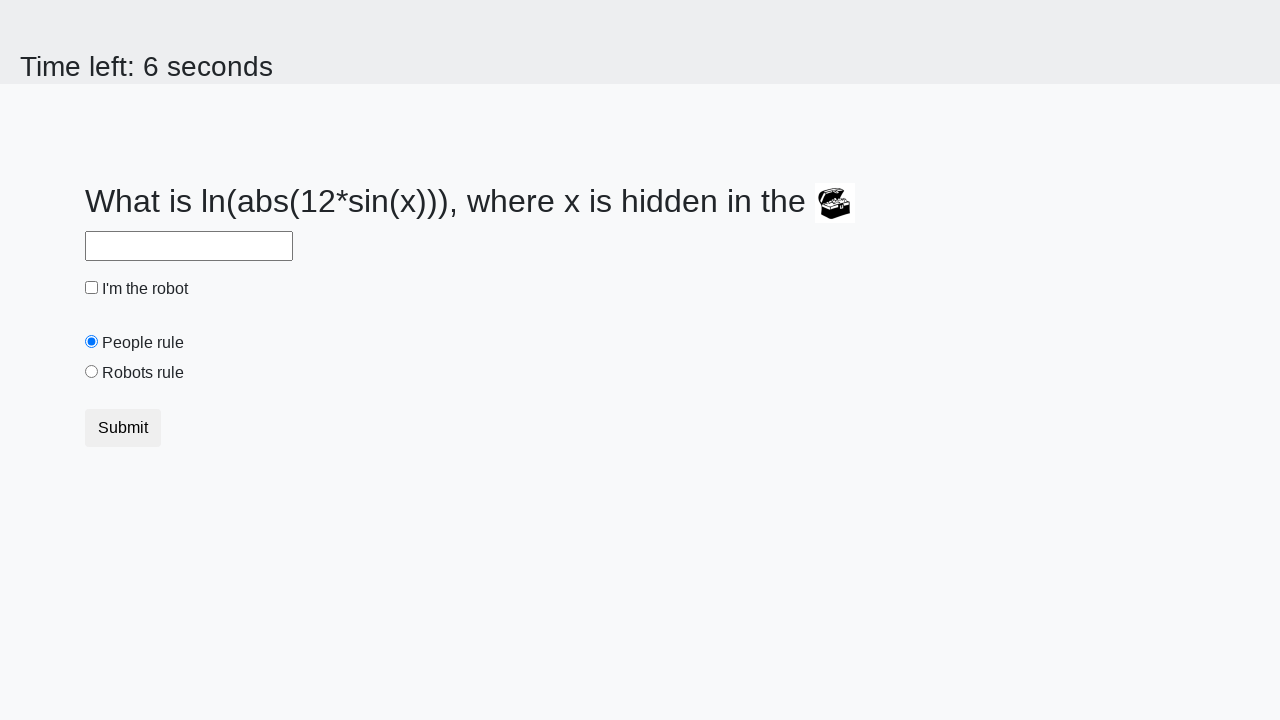

Retrieved valuex attribute from treasure element
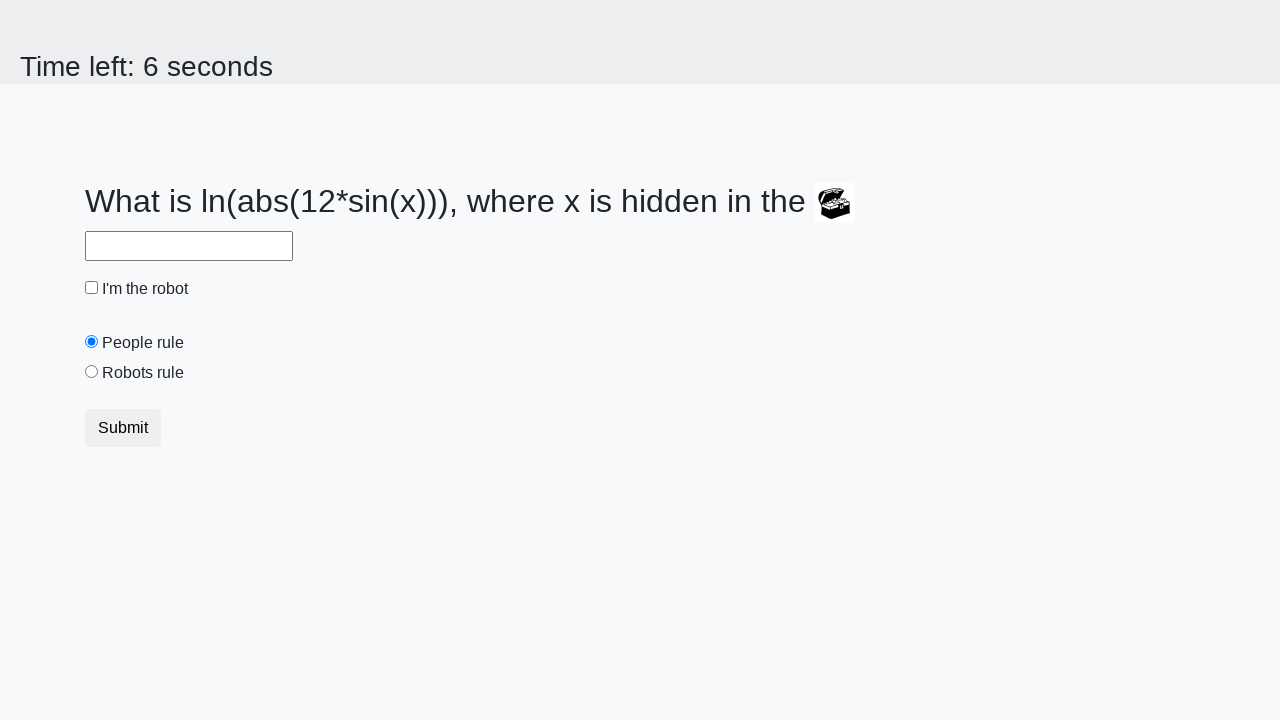

Calculated mathematical captcha answer using formula log(abs(12*sin(x)))
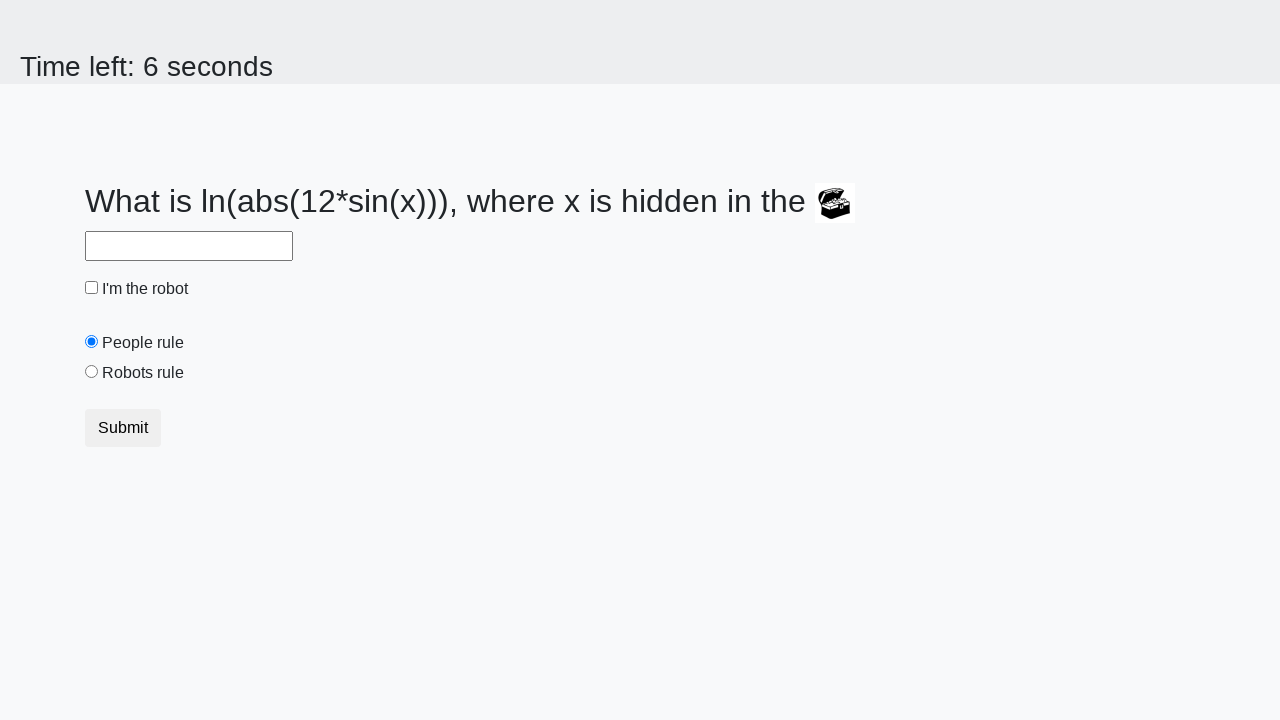

Filled answer field with calculated value on #answer
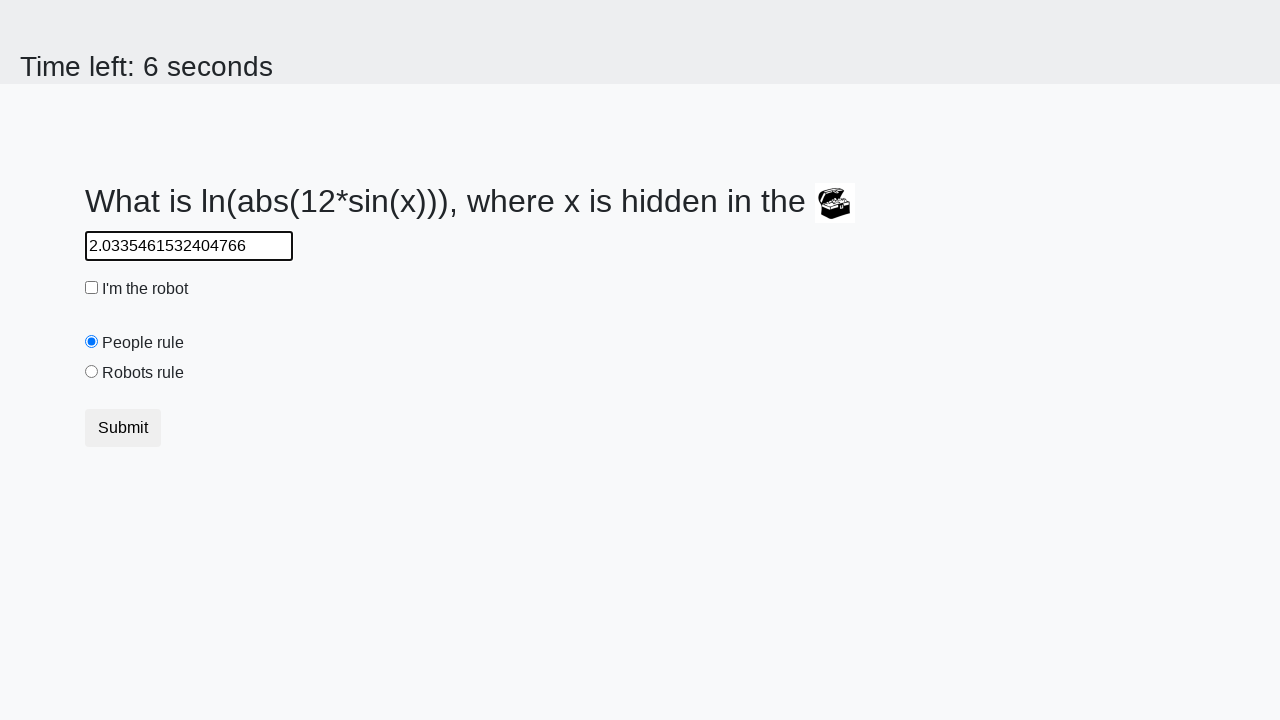

Checked the robot checkbox at (92, 288) on #robotCheckbox
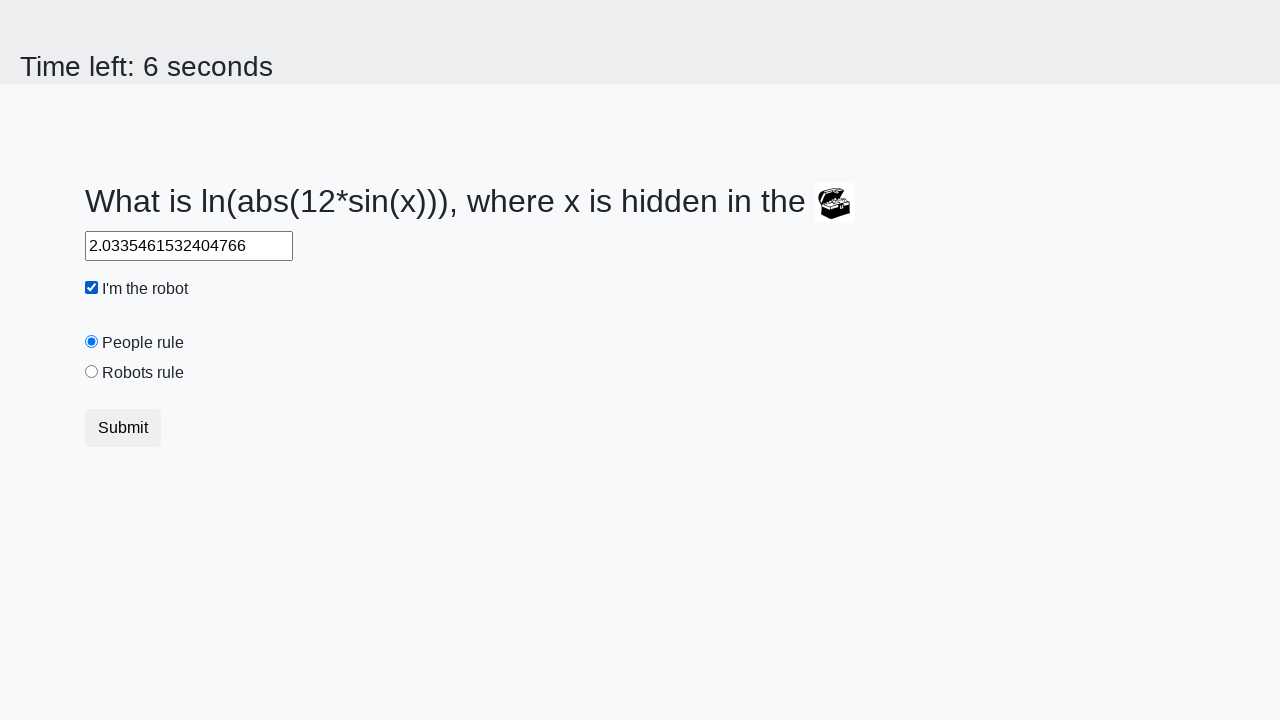

Selected the robots rule radio button at (92, 372) on #robotsRule
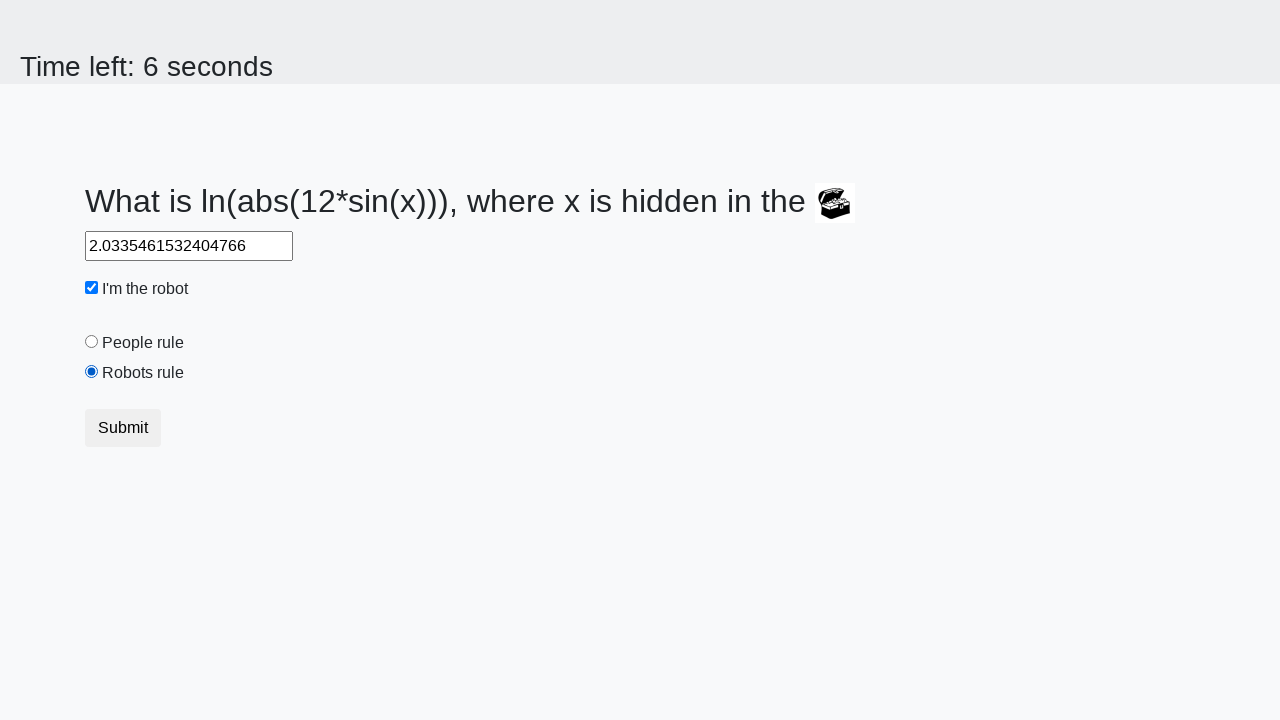

Clicked submit button to submit the form at (123, 428) on button.btn
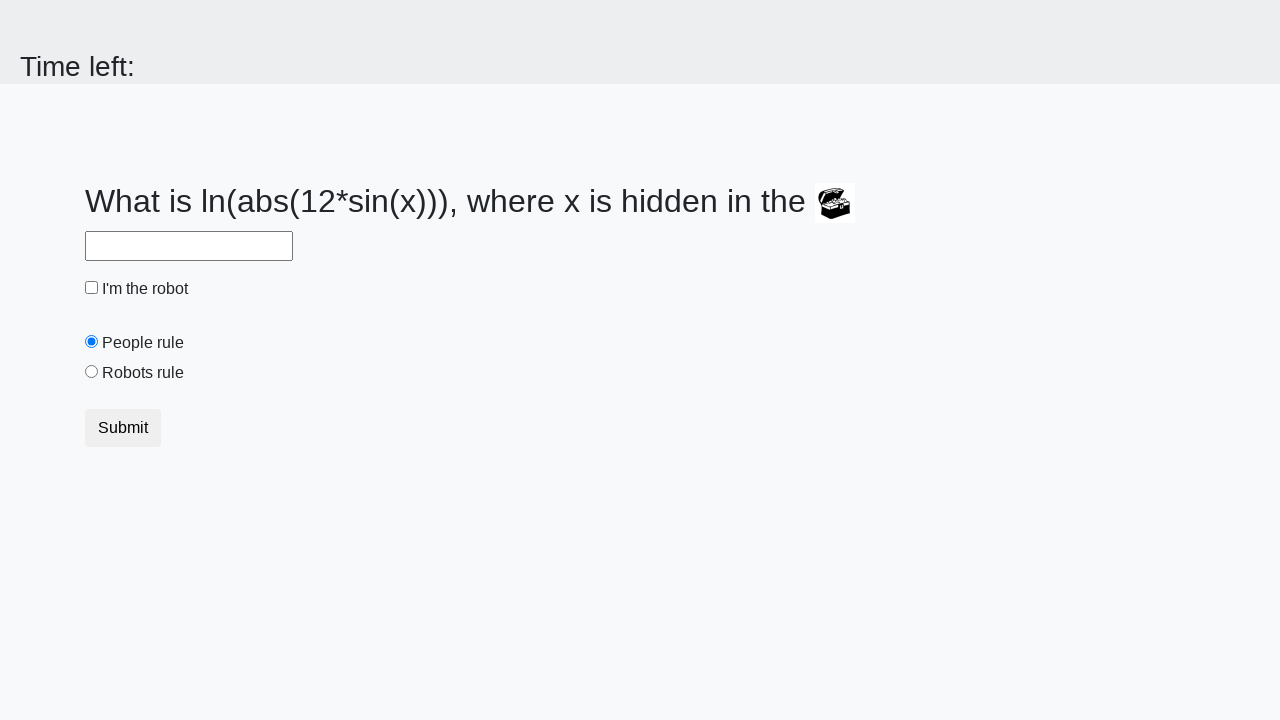

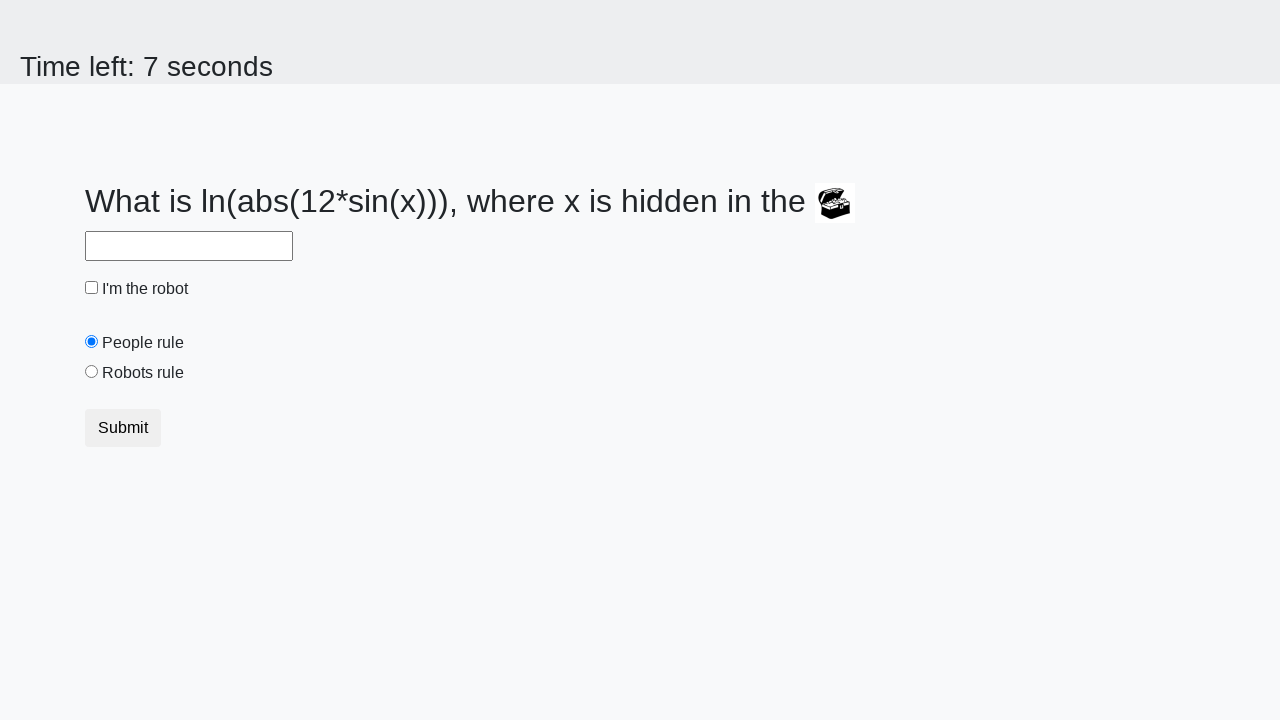